Tests click and hold functionality on an element and verifies the element receives focus status

Starting URL: https://www.selenium.dev/selenium/web/mouse_interaction.html

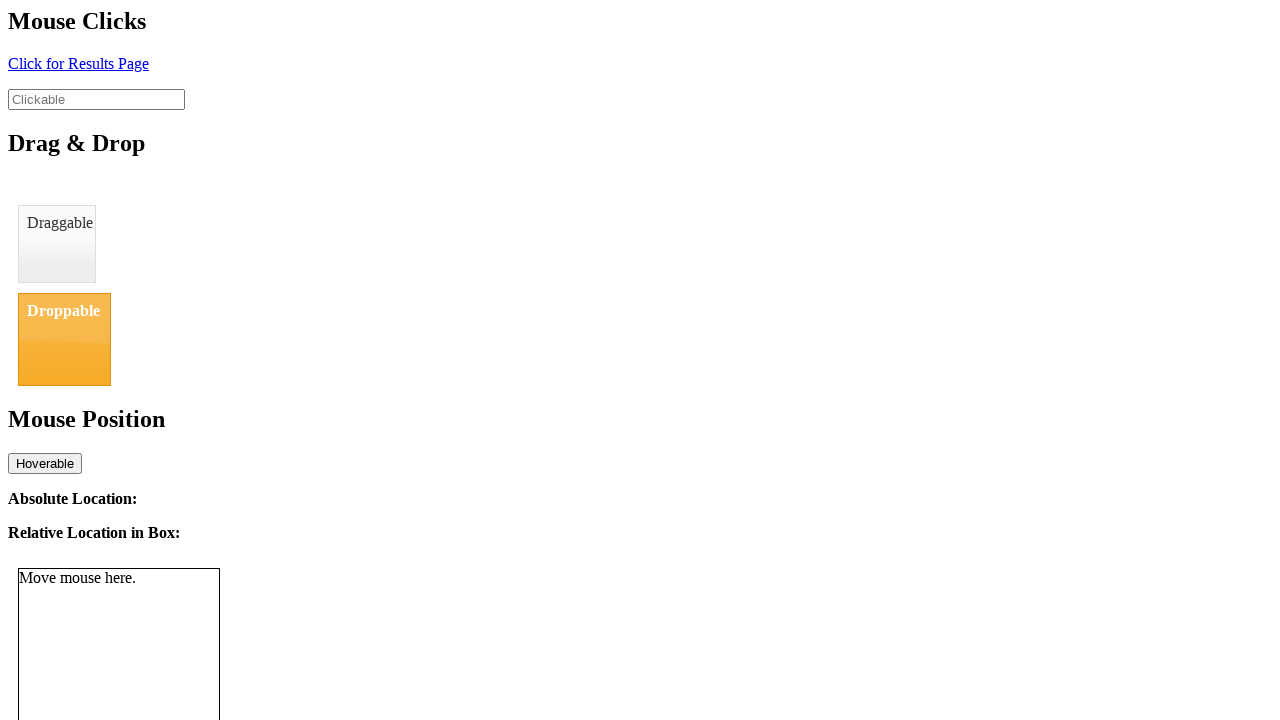

Navigated to mouse interaction test page
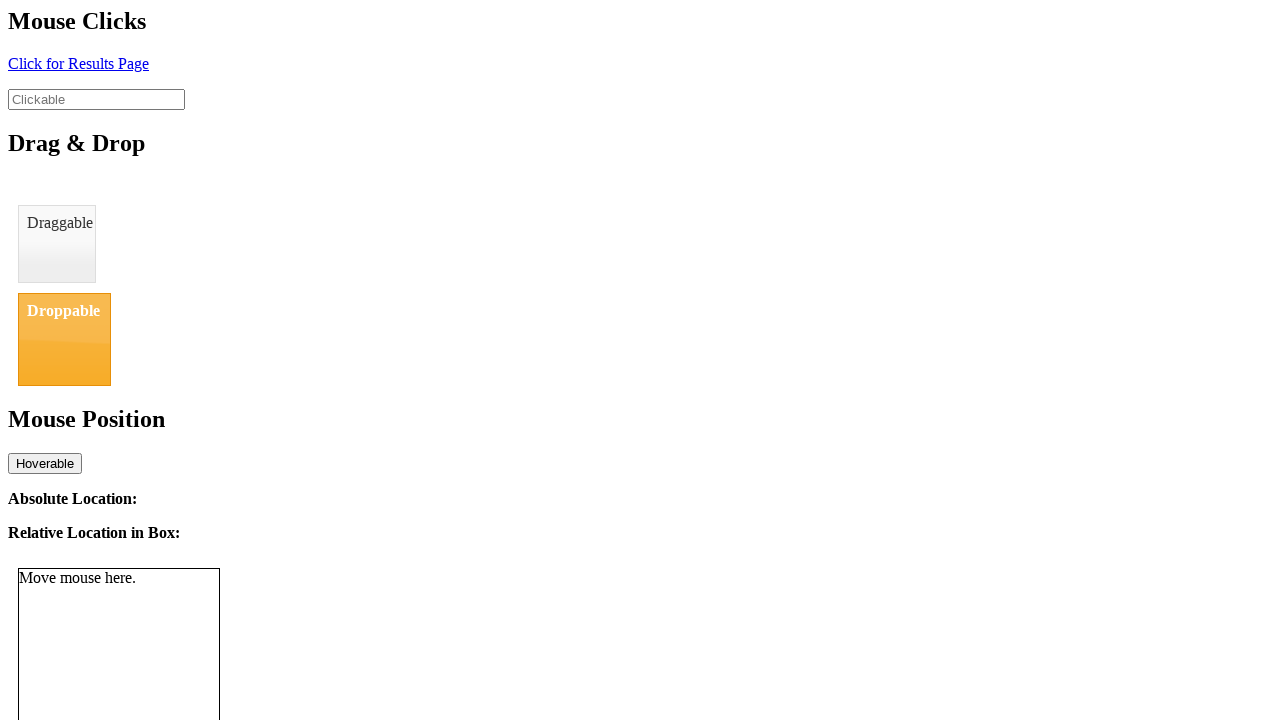

Performed click and hold on clickable element for 1 second at (96, 99) on #clickable
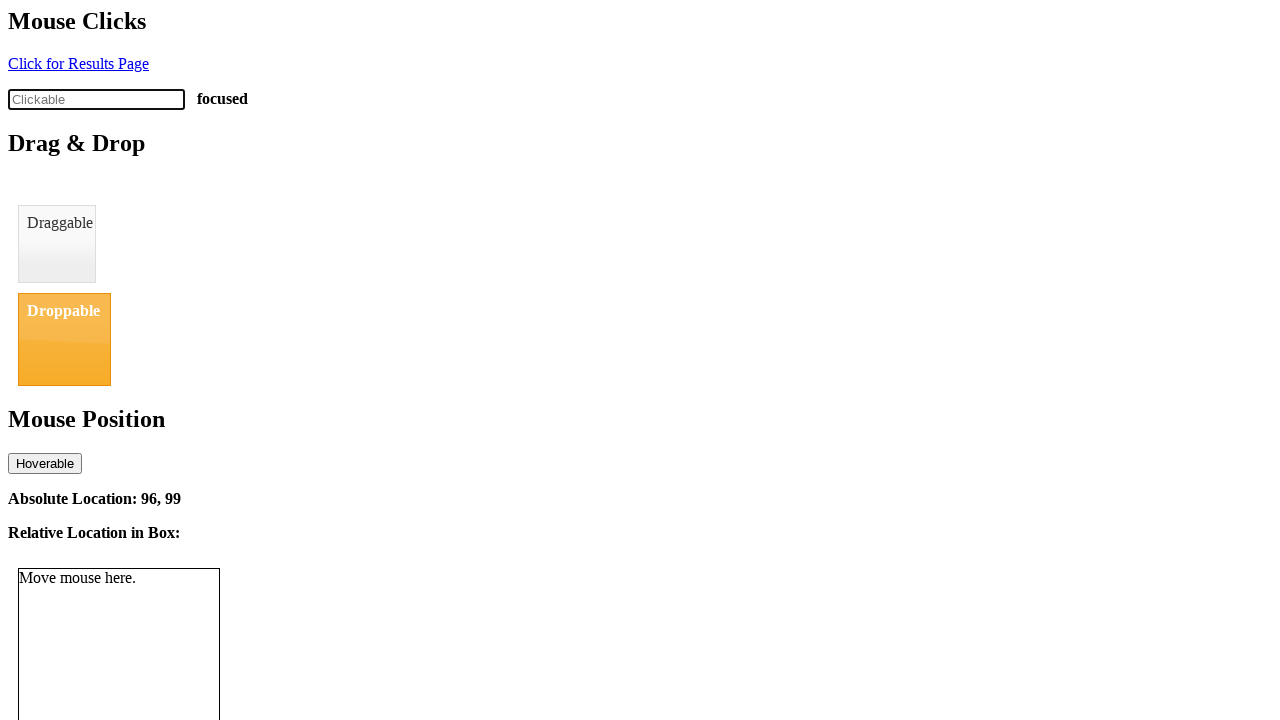

Click status element appeared, confirming element received focus
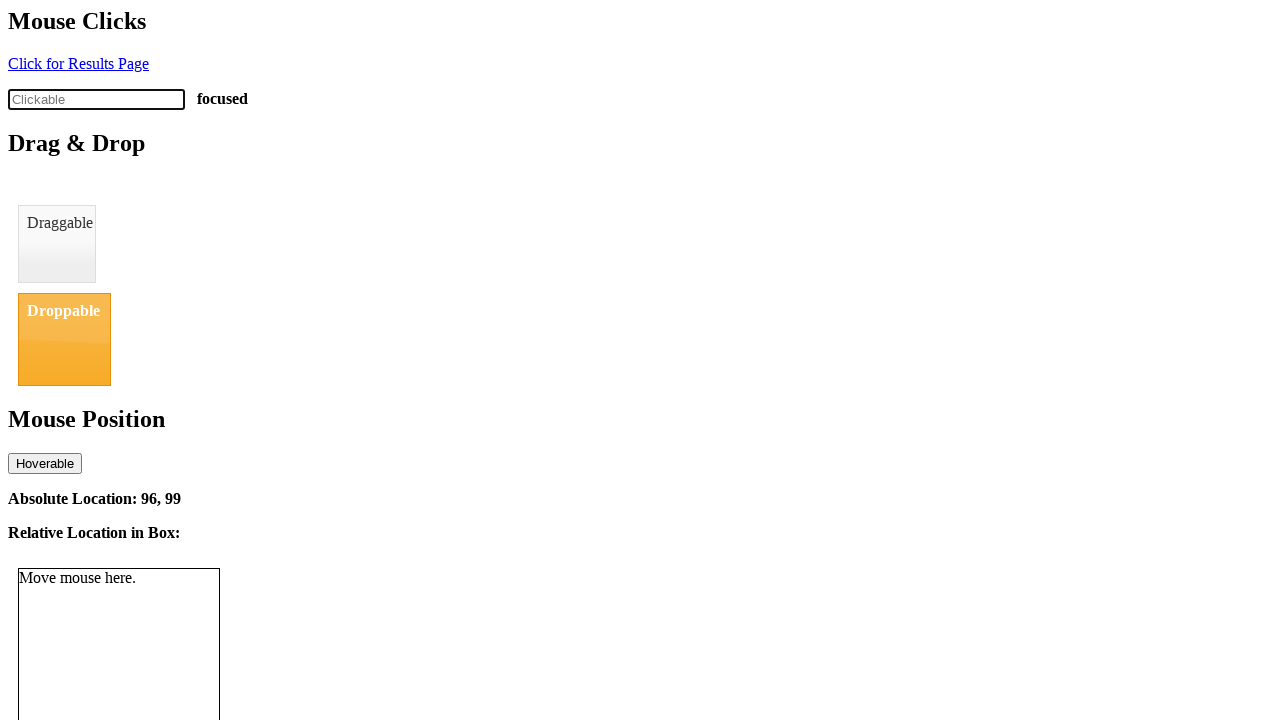

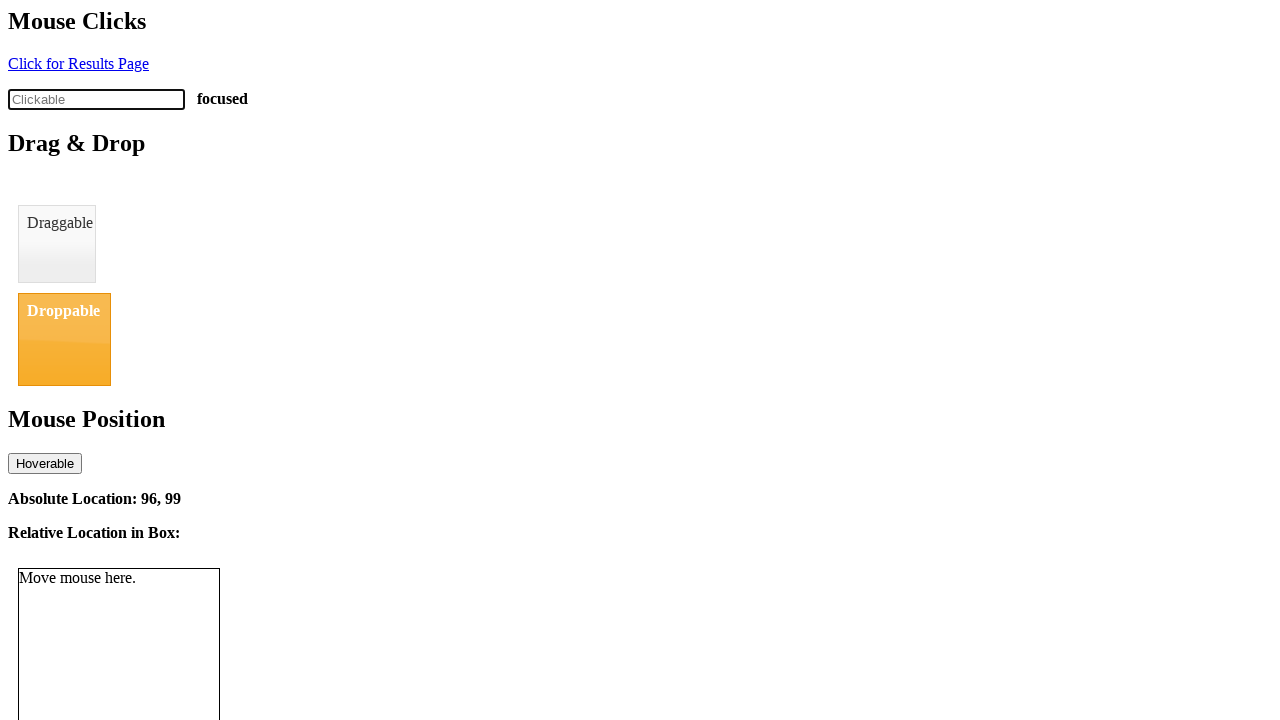